Tests jQuery UI checkbox functionality by navigating to the demo page, switching to the demo iframe, and clicking all checkbox buttons in the buttonset.

Starting URL: https://jqueryui.com/button/#checkbox

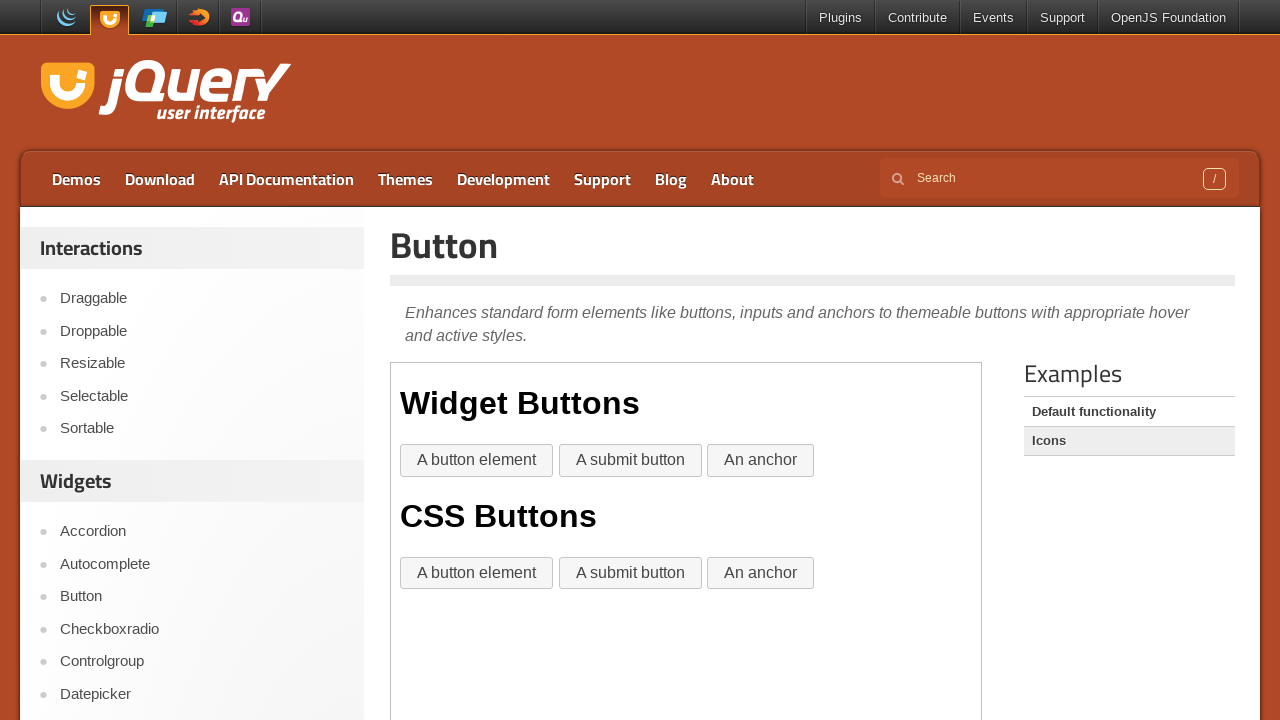

Clicked Add person button to open modal
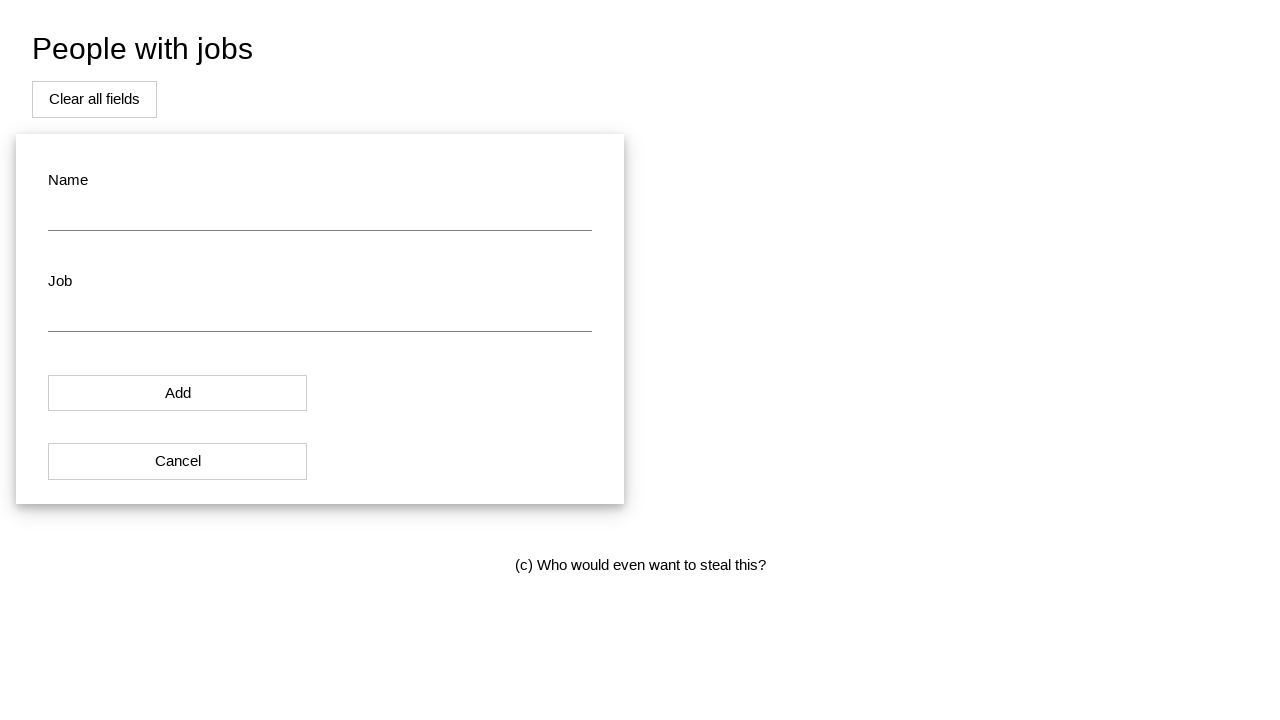

Filled name field with 'Irina'
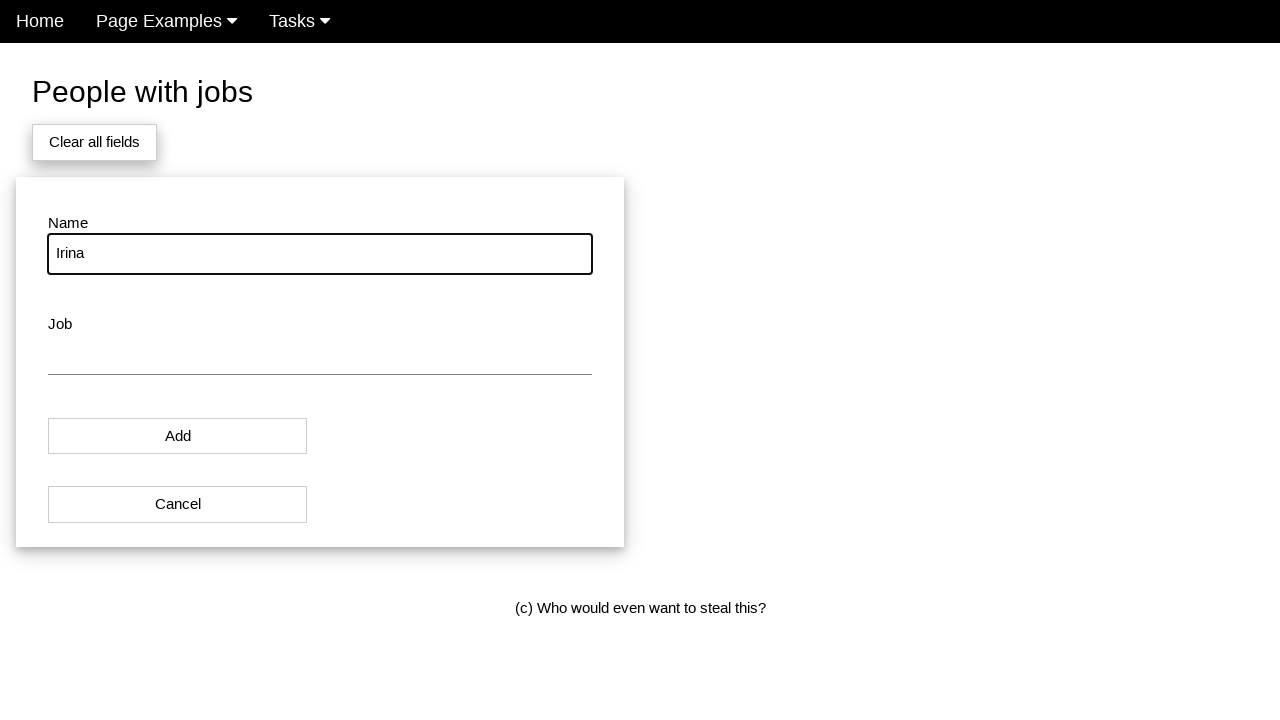

Filled job field with 'Tester'
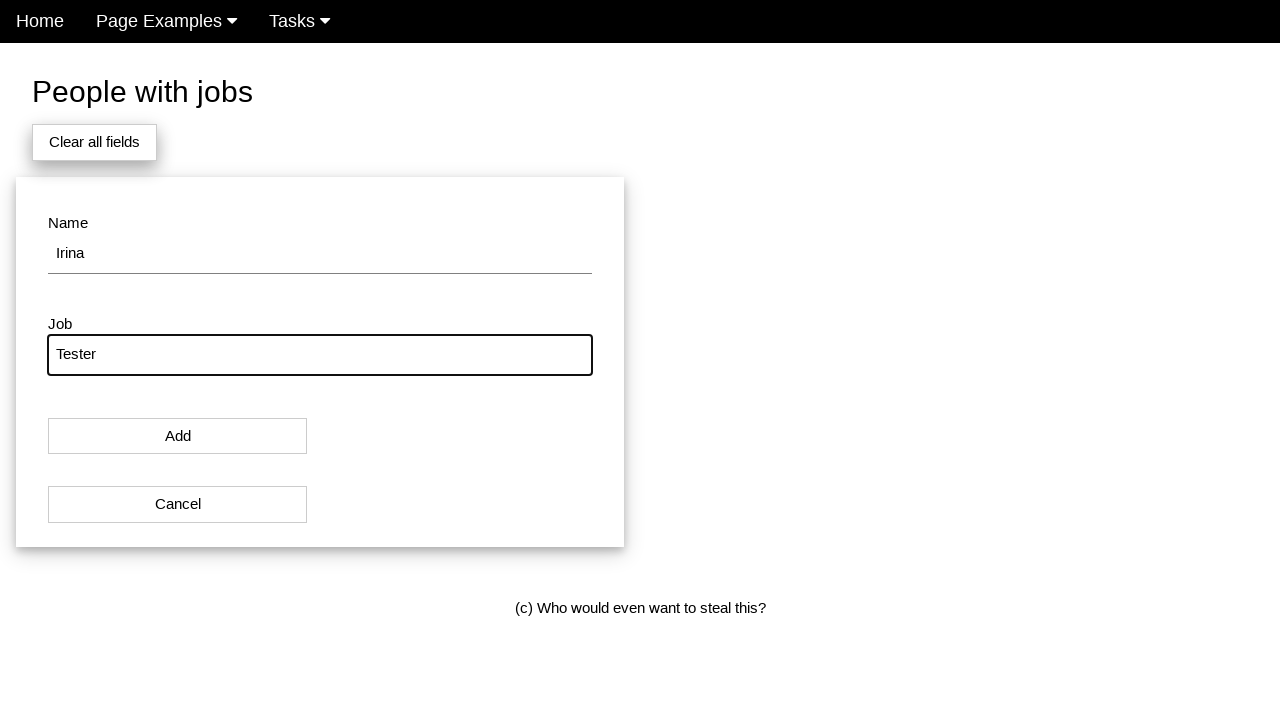

Clicked Clear all fields button
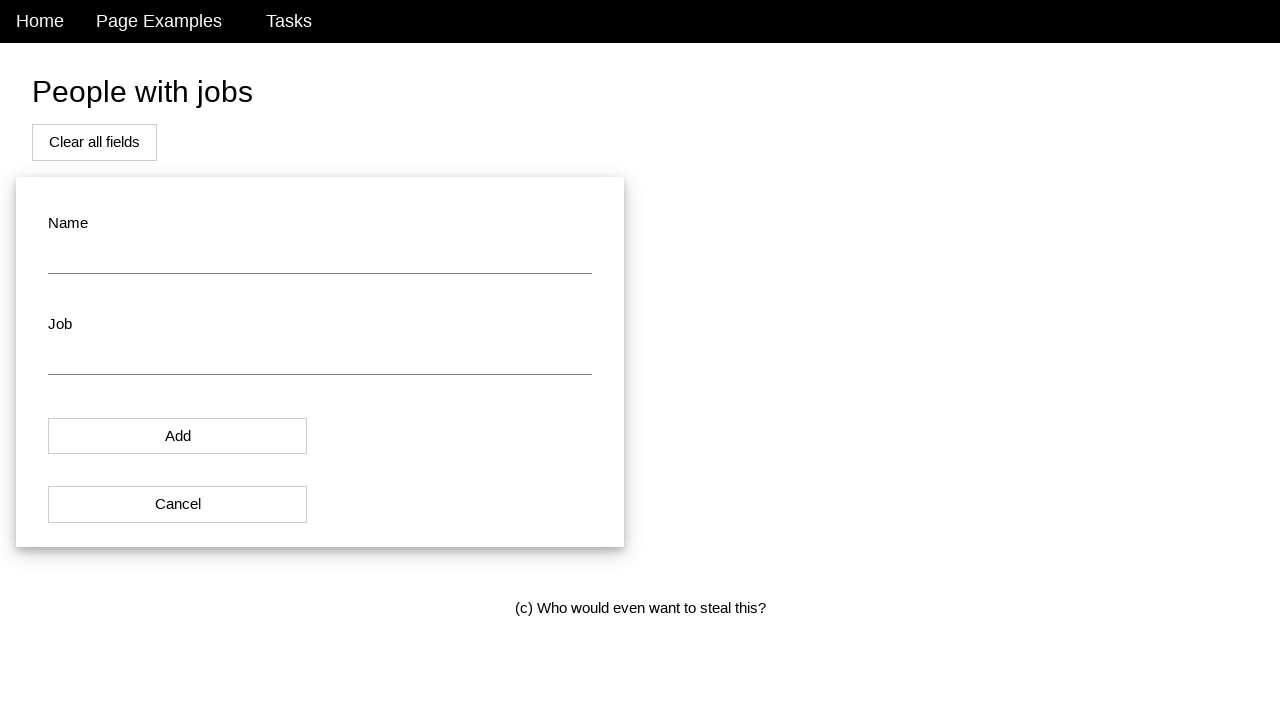

Name field is present and ready for verification
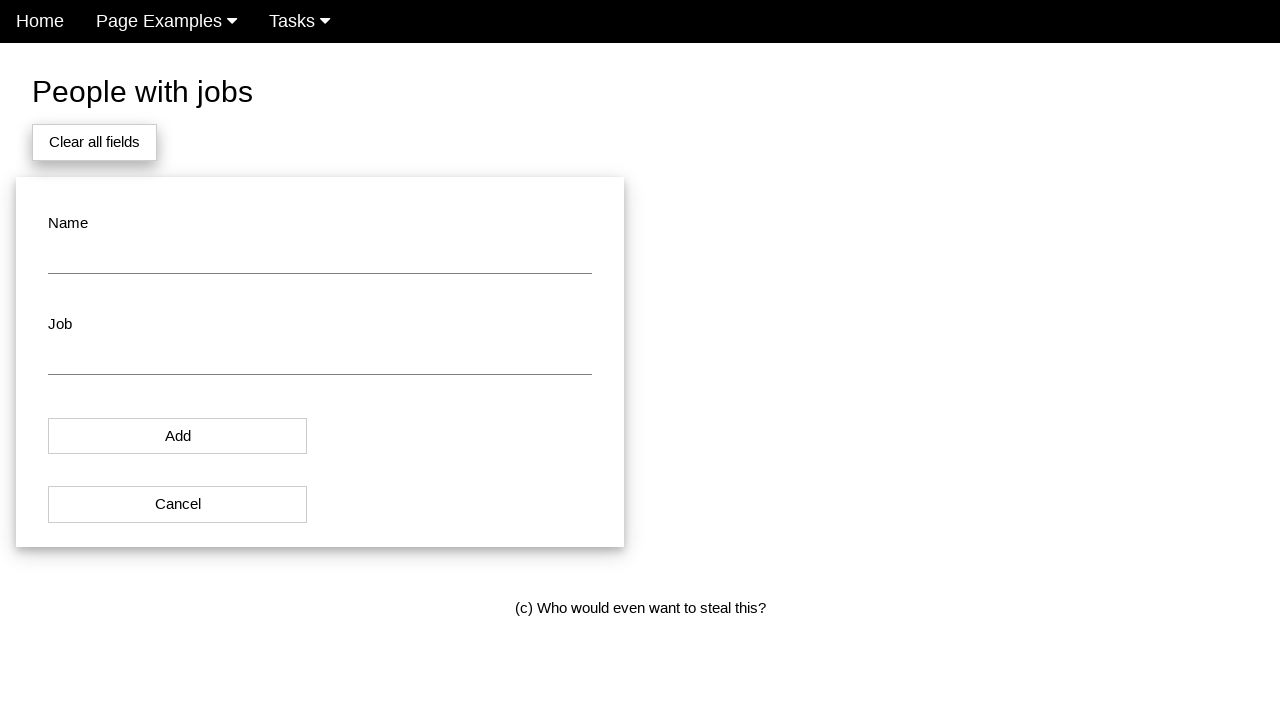

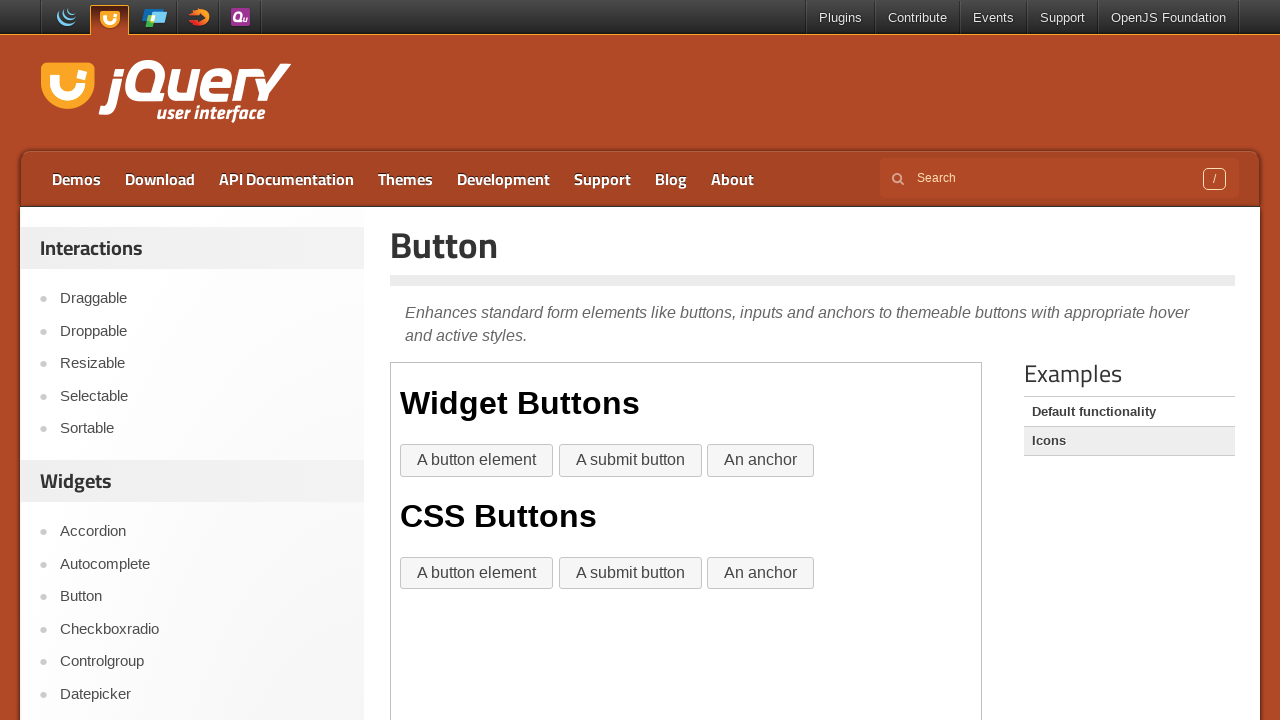